Tests shoe size availability checker by entering size 38 and verifying the success message

Starting URL: https://lm.skillbox.cc/qa_tester/module03/practice1/

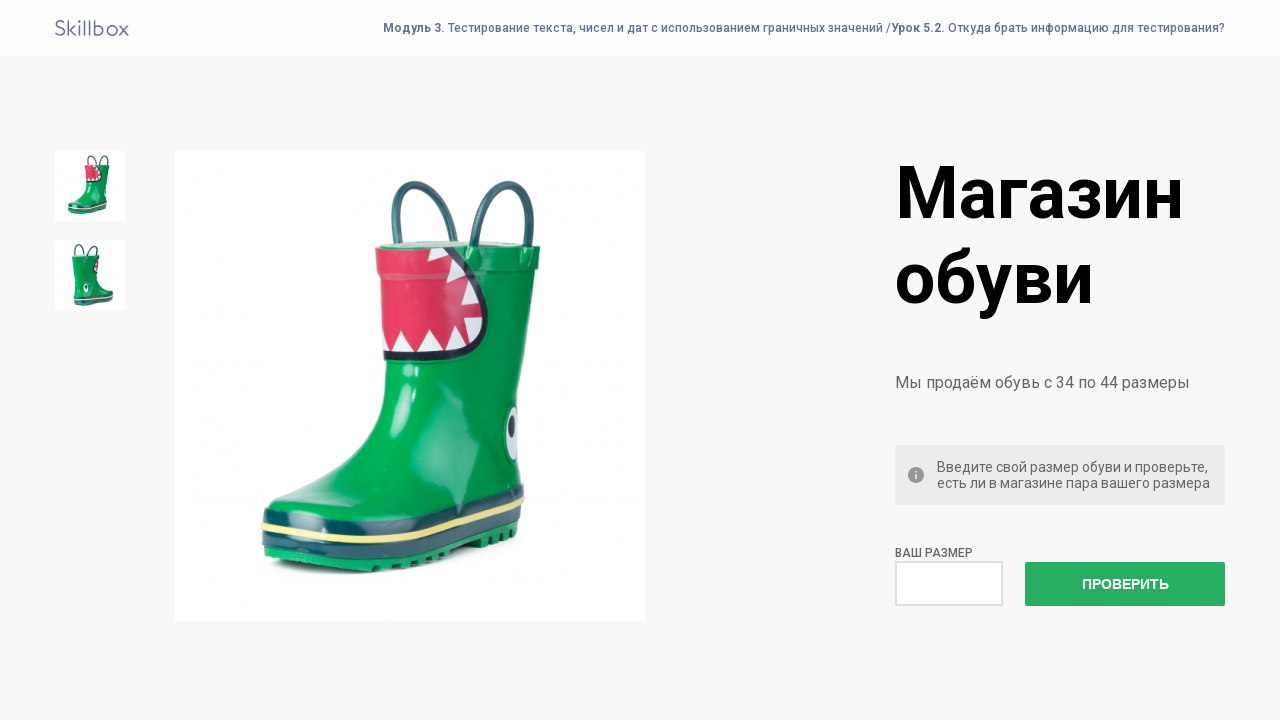

Entered shoe size 38 in the check field on input[name='check']
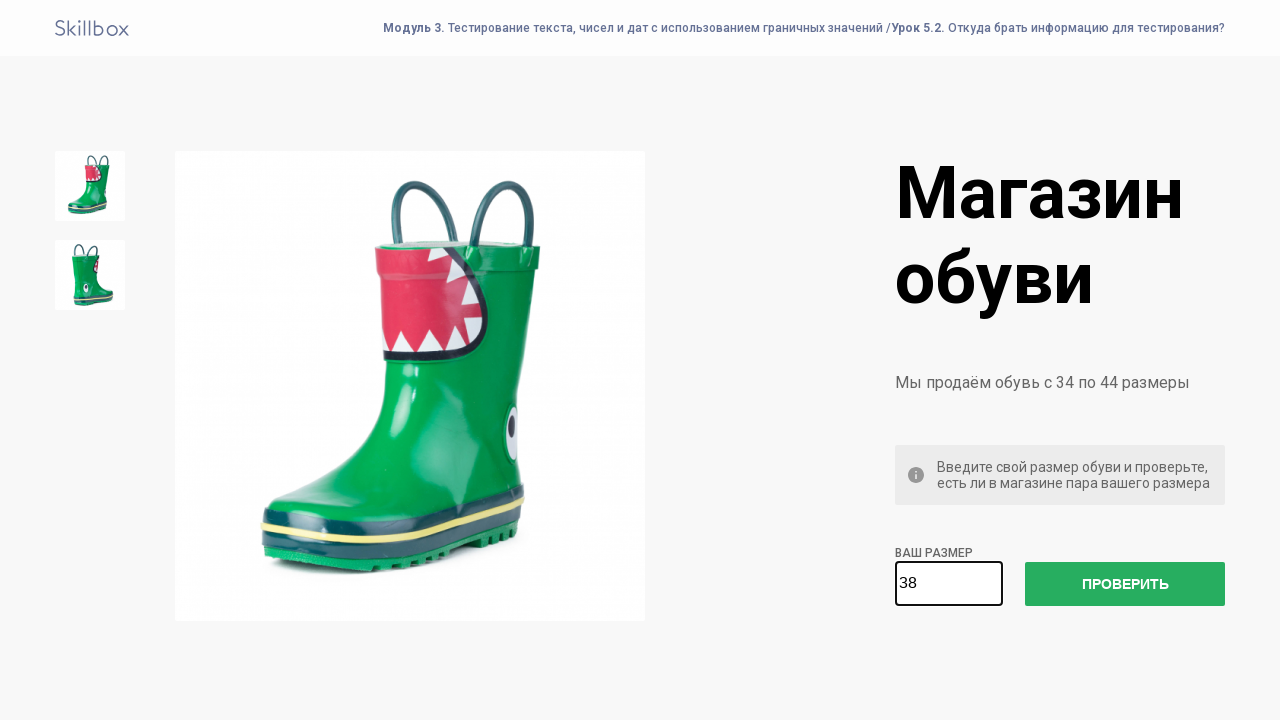

Clicked the check size button at (1125, 584) on #check-size-button
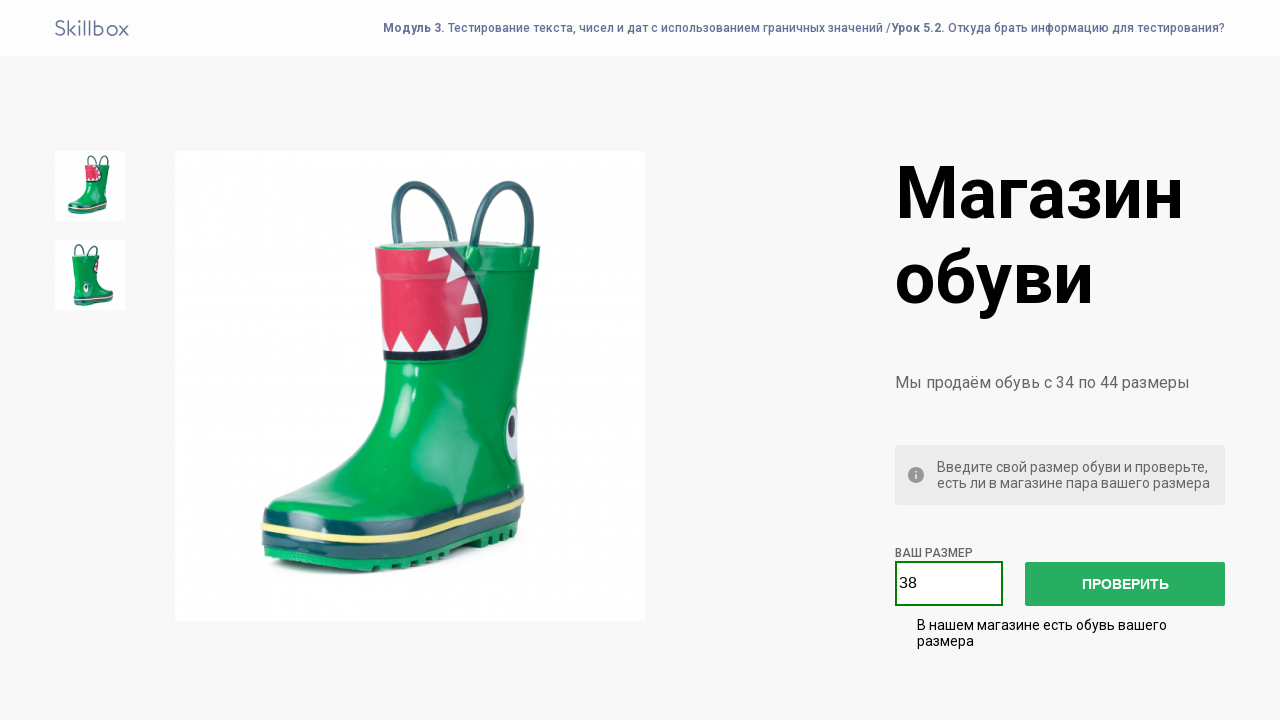

Success message appeared for size 38 availability
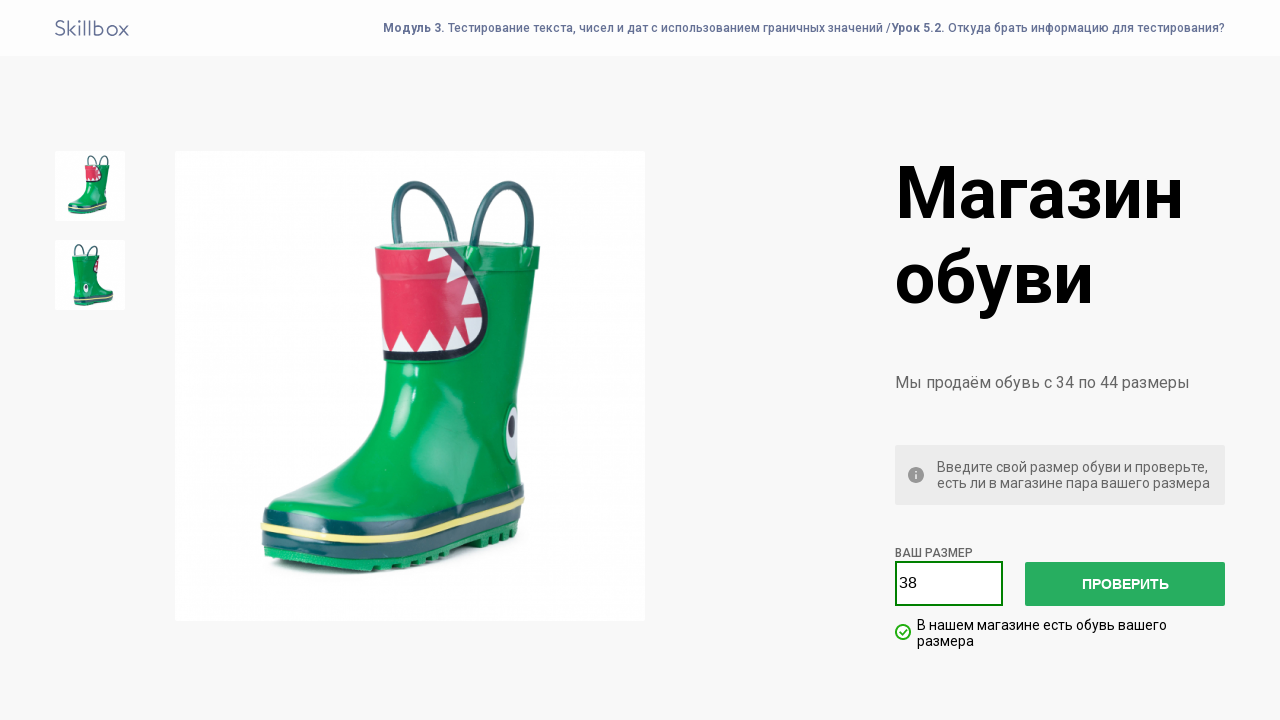

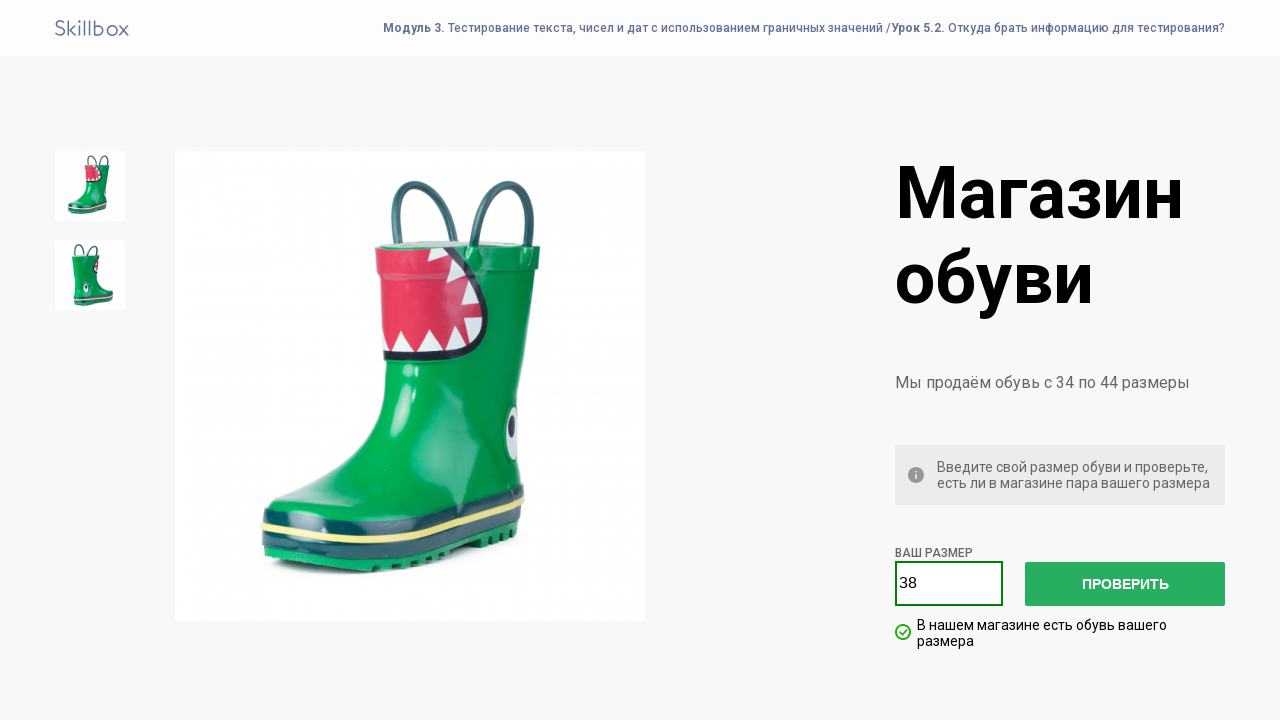